Navigates to the work page, retrieves the og:image URL, and navigates to that image URL

Starting URL: https://roe.dev/work

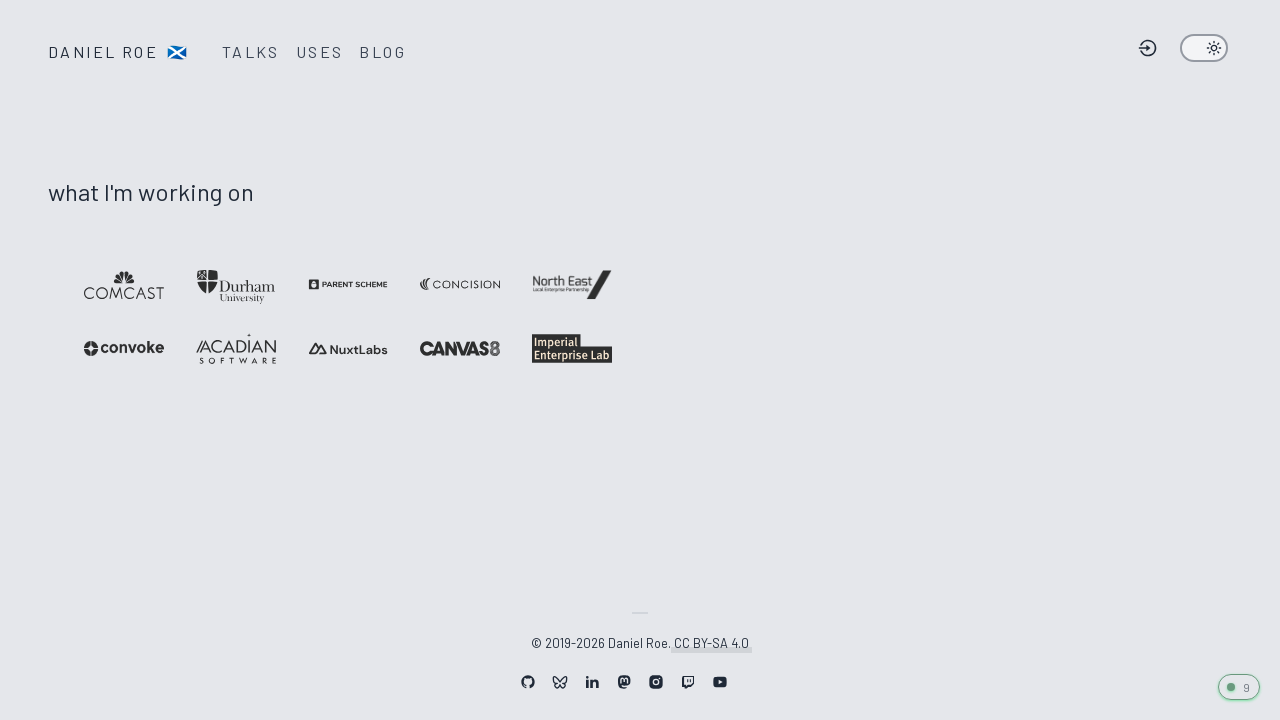

Located og:image meta tag
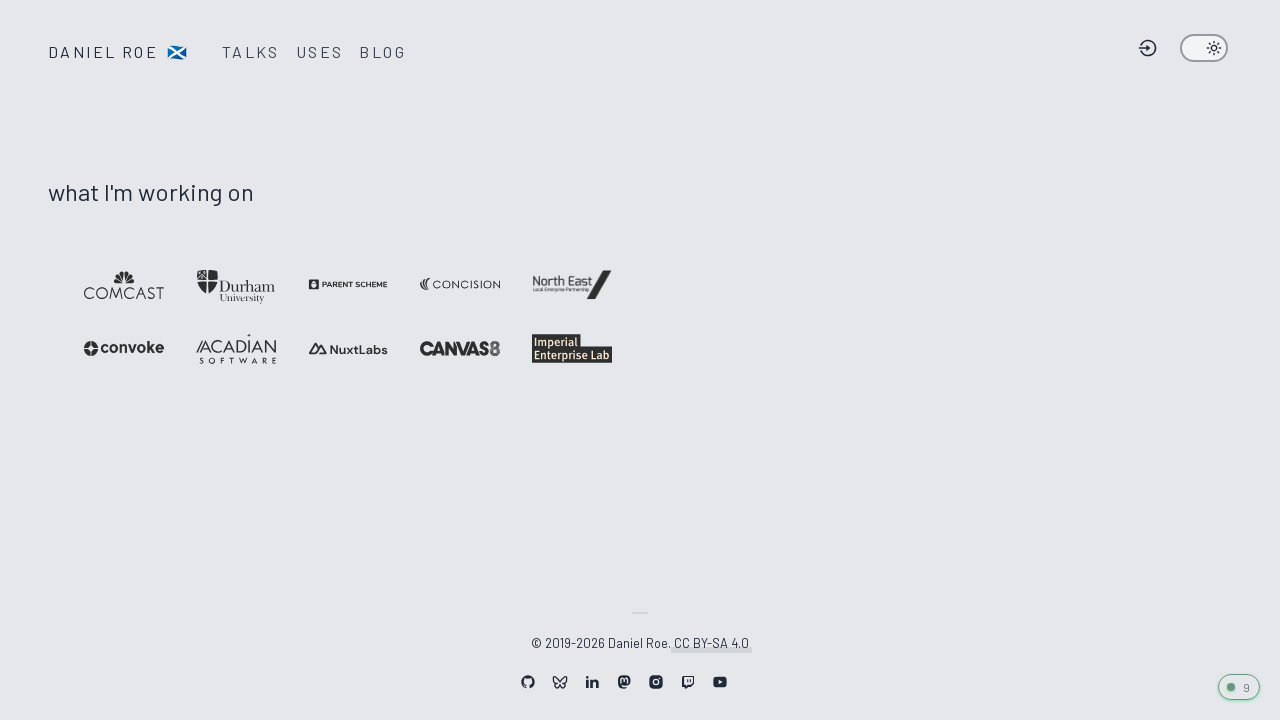

Retrieved og:image URL content attribute
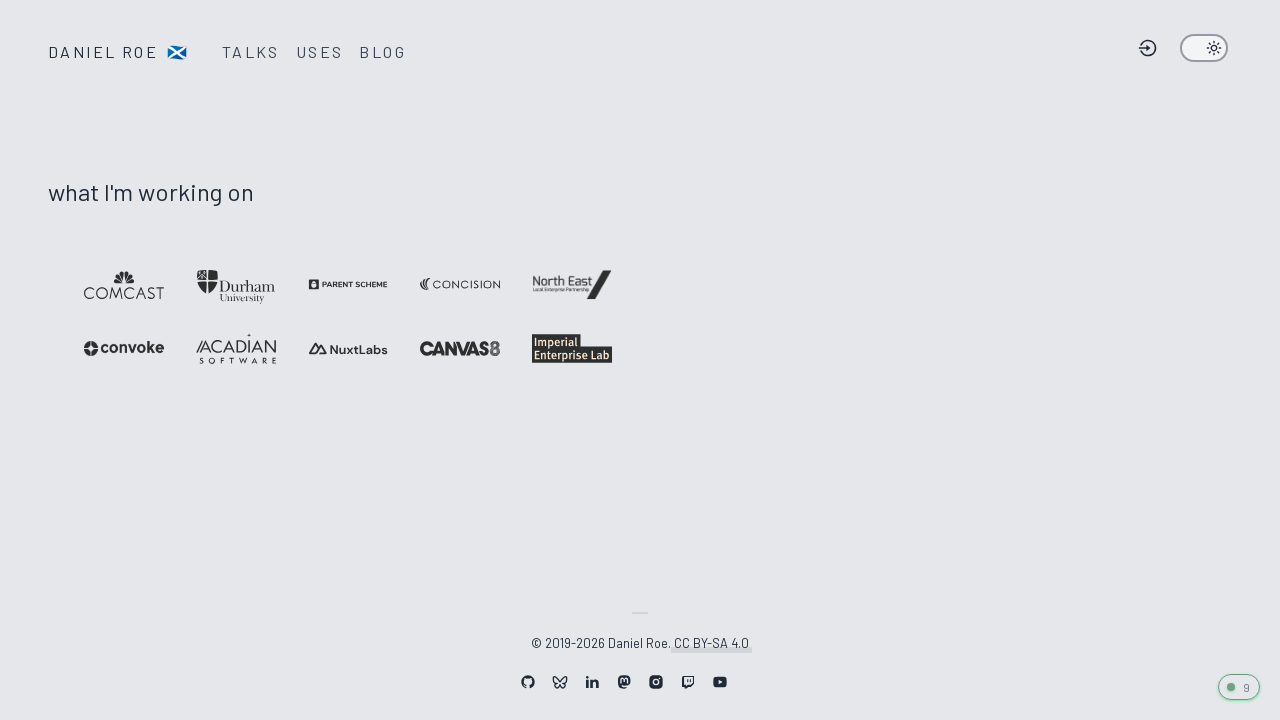

Navigated to og:image URL
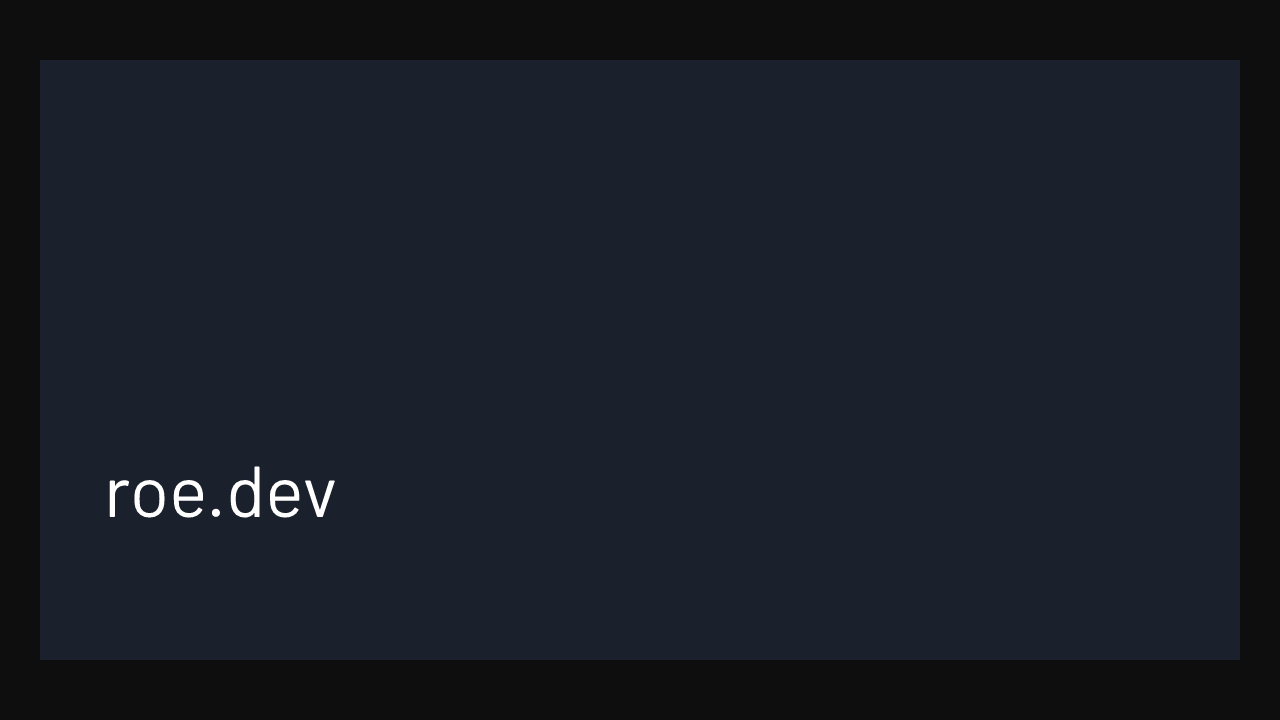

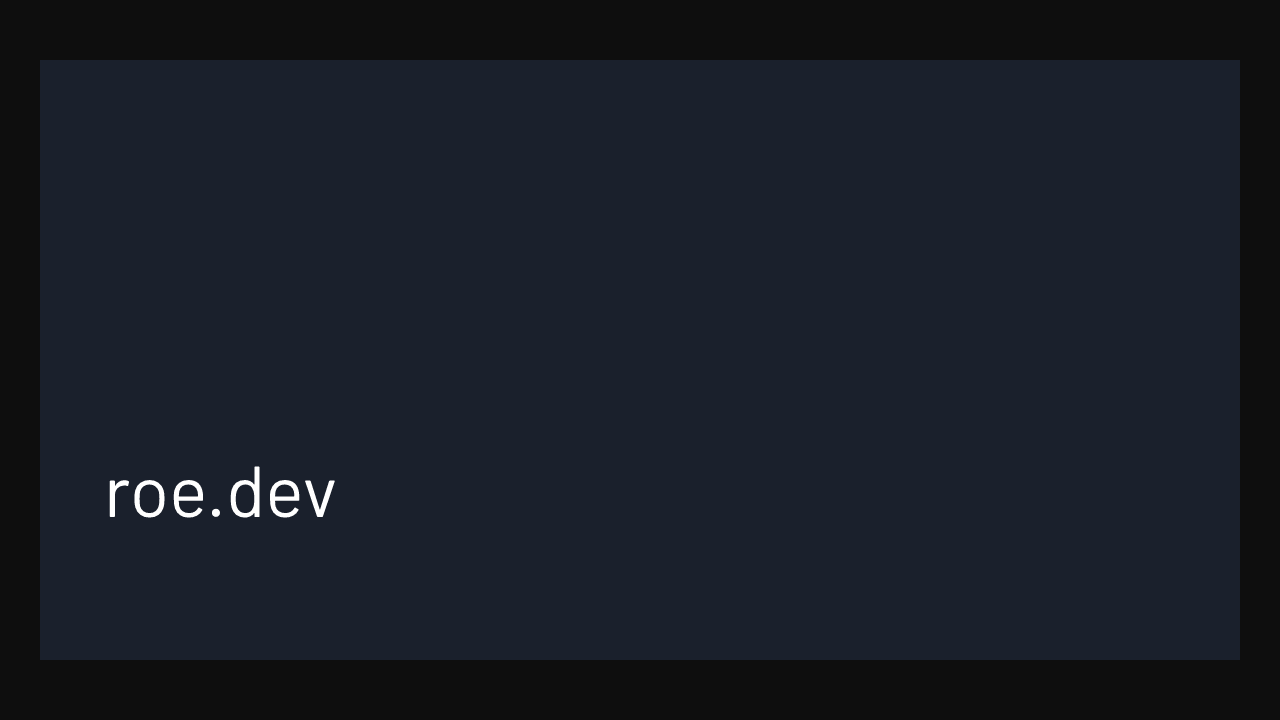